Tests JavaScript Confirm dialog by clicking the confirm button, accepting the dialog, and verifying the result message shows the user clicked OK

Starting URL: https://the-internet.herokuapp.com/javascript_alerts

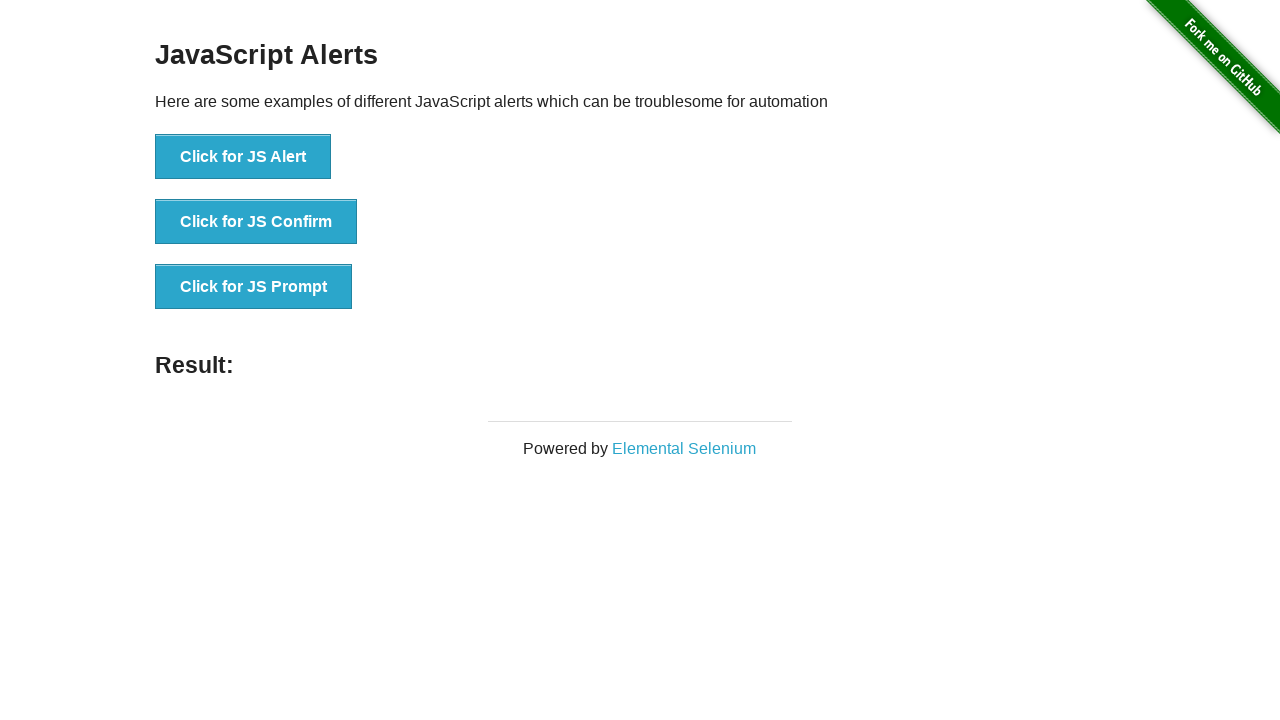

Set up dialog handler to accept JS Confirm dialog
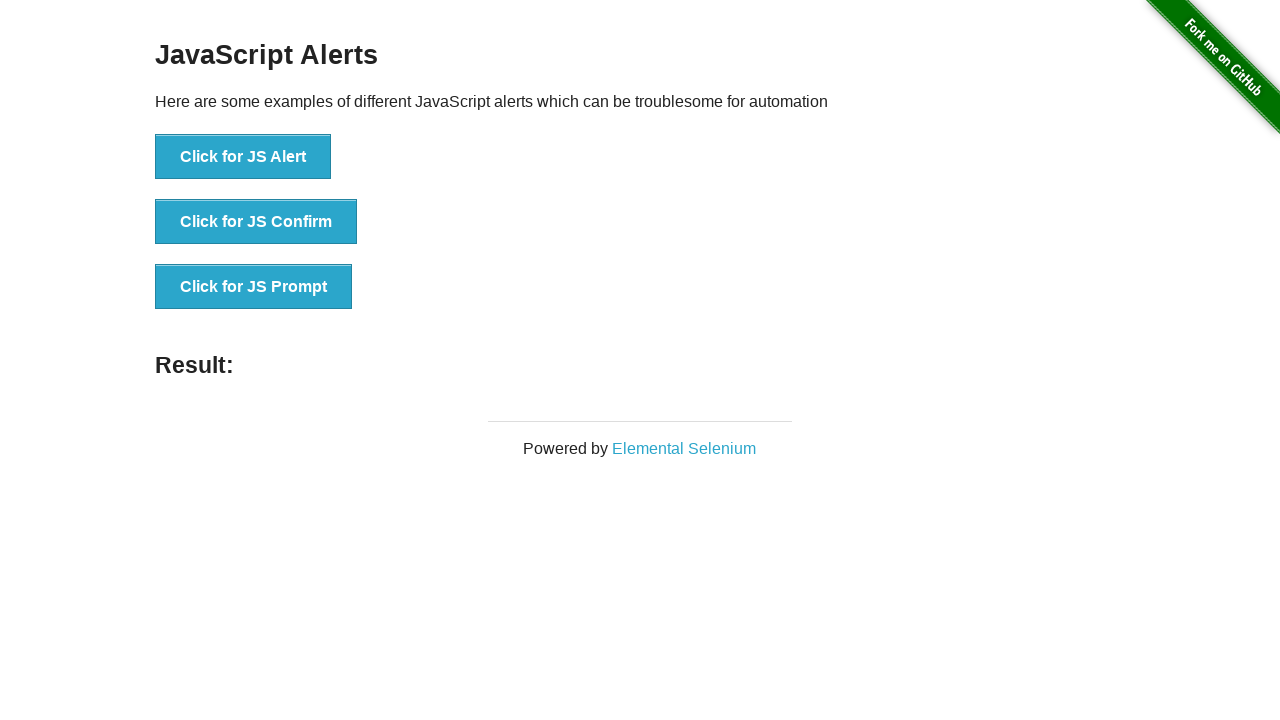

Clicked the JS Confirm button at (256, 222) on button:has-text('Click for JS Confirm')
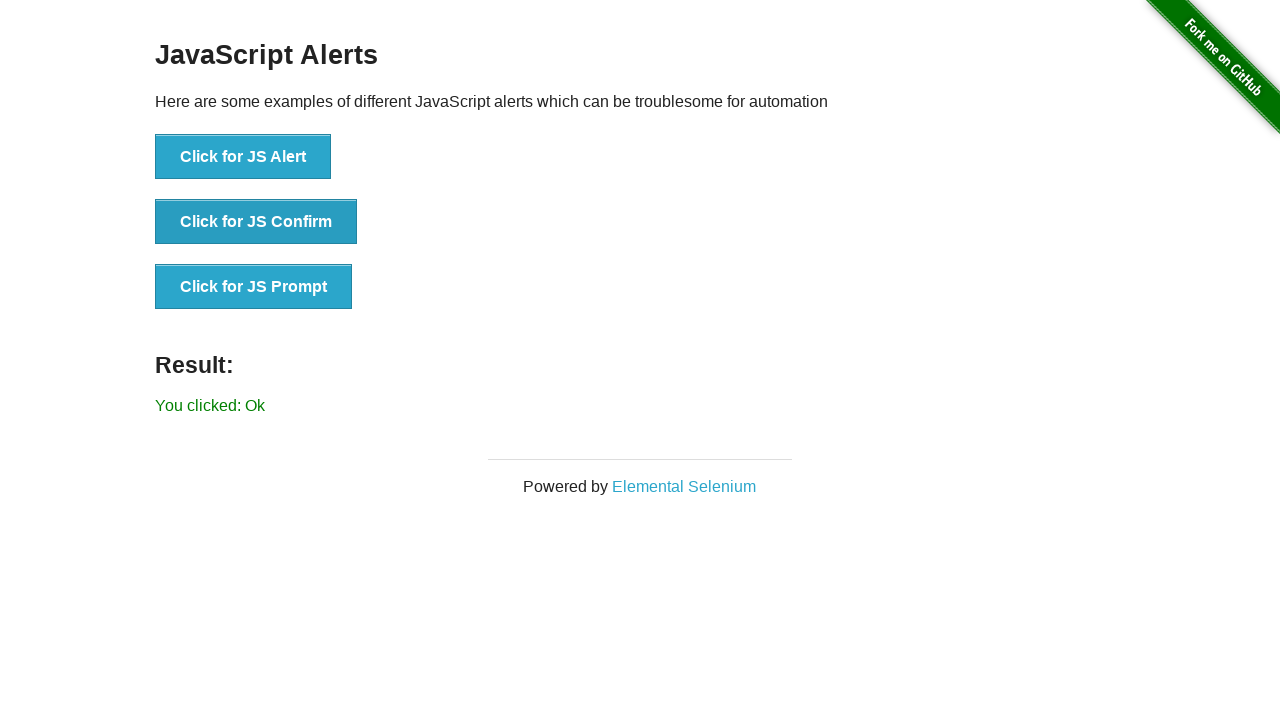

Result message appeared after confirming dialog
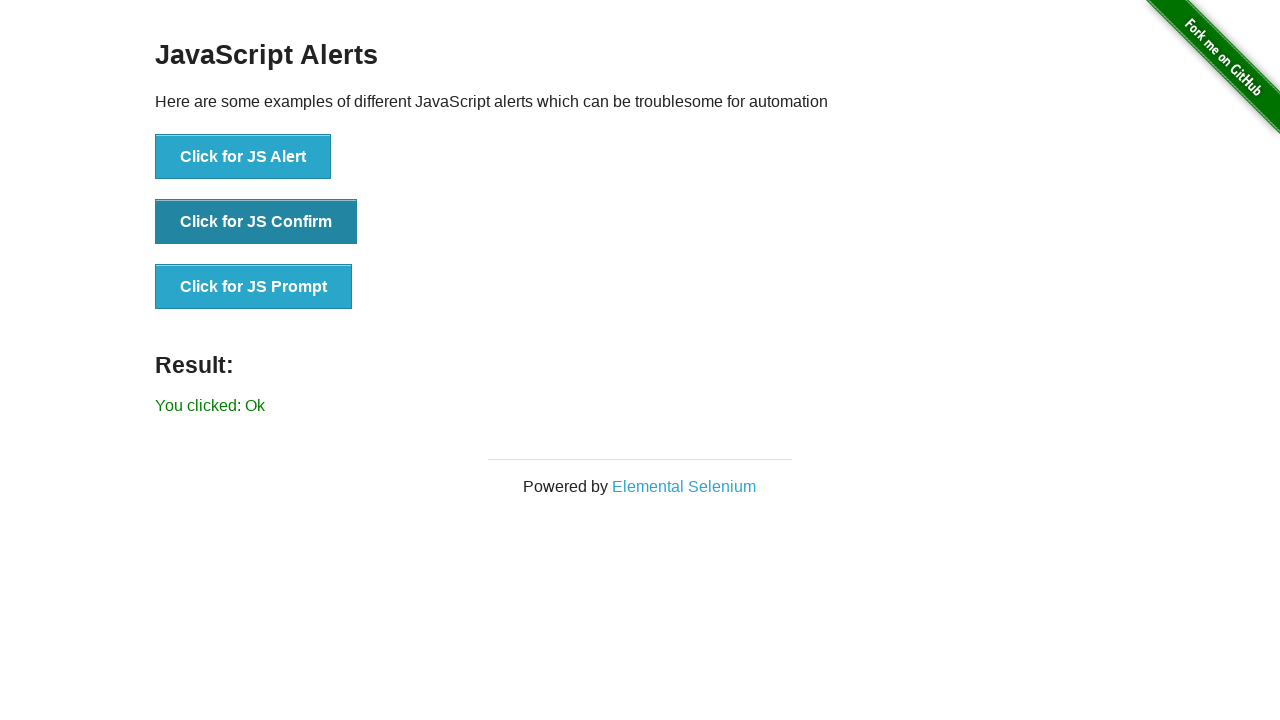

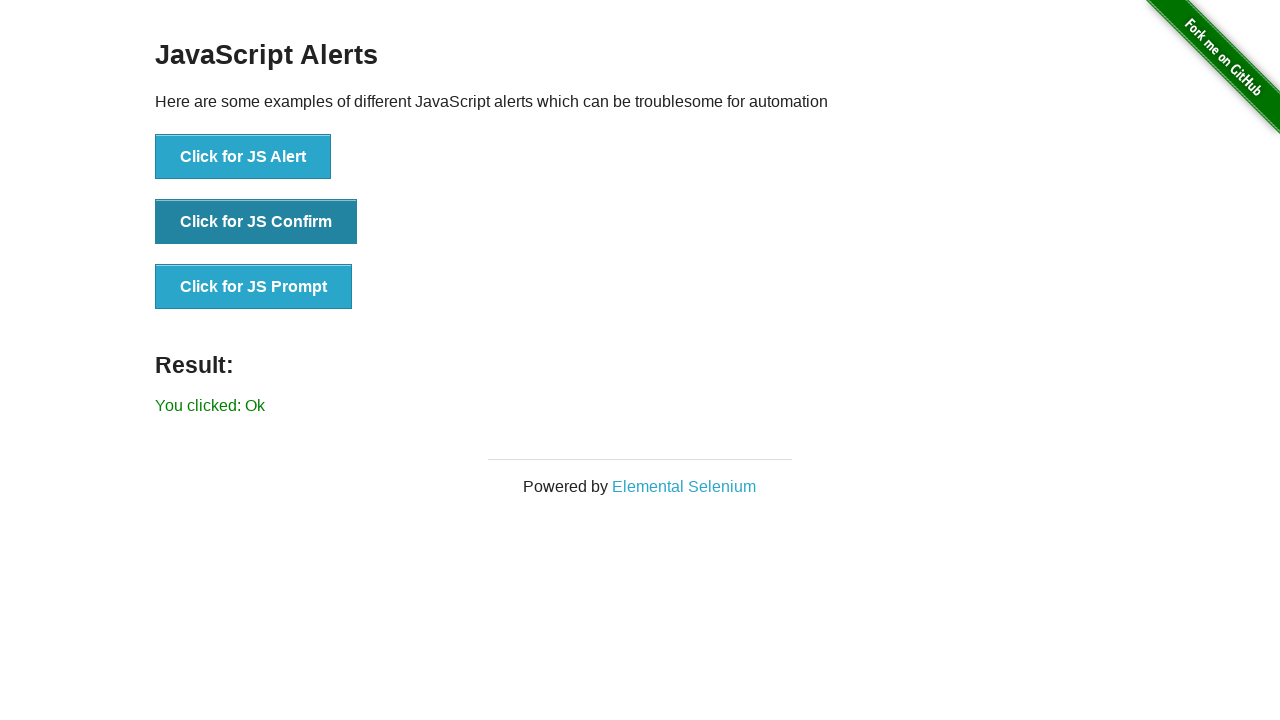